Demonstrates browser navigation methods by navigating to Selenium's website, then using back, forward, and refresh navigation actions.

Starting URL: https://www.selenium.dev

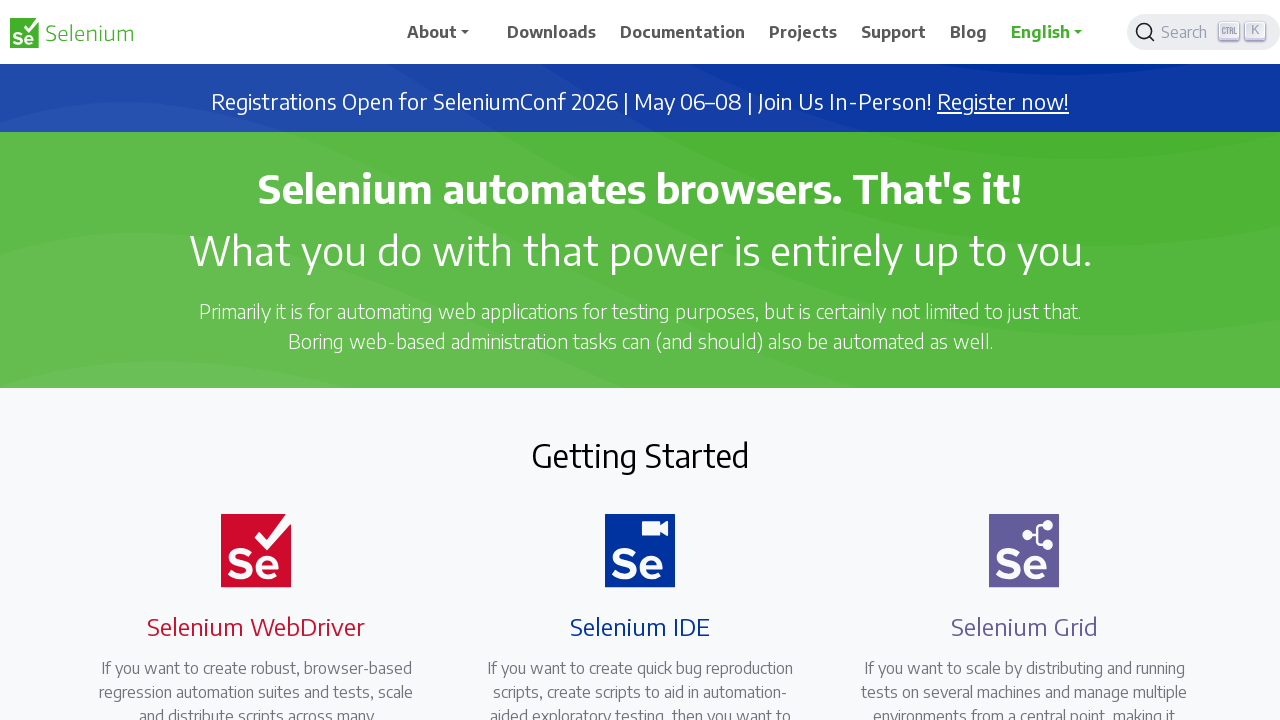

Navigated back to previous page
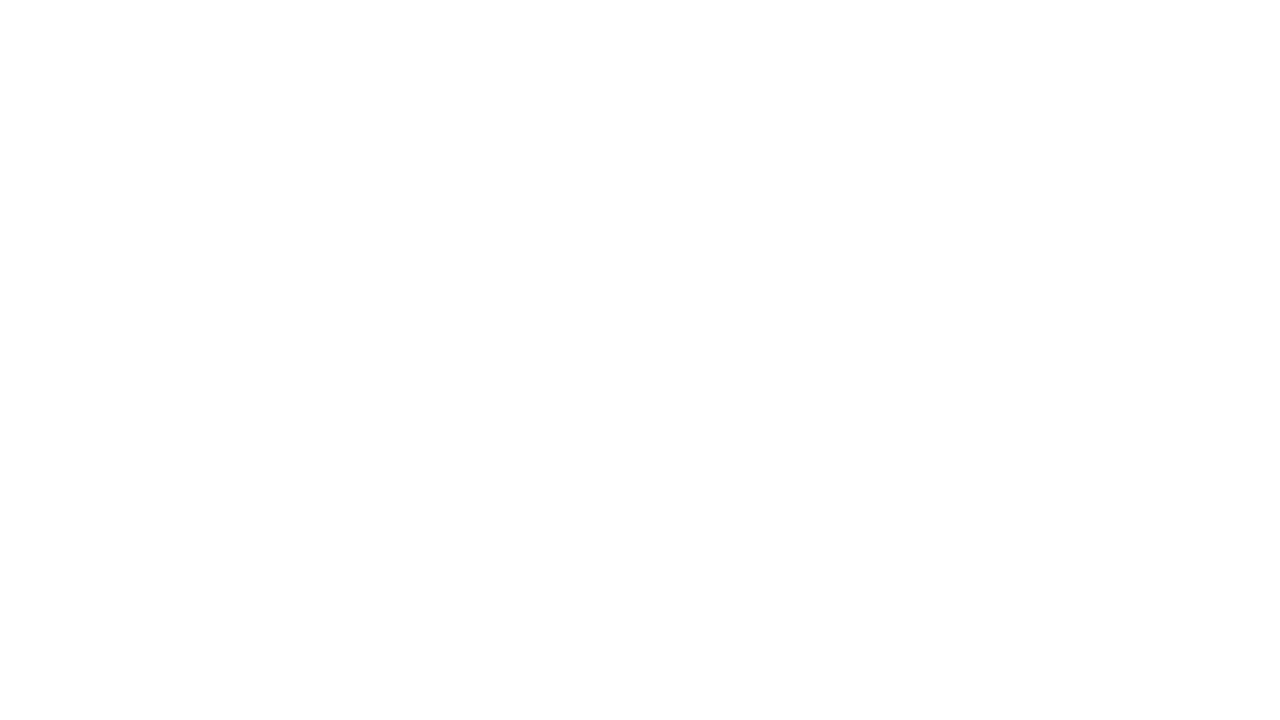

Waited for page to reach domcontentloaded state after back navigation
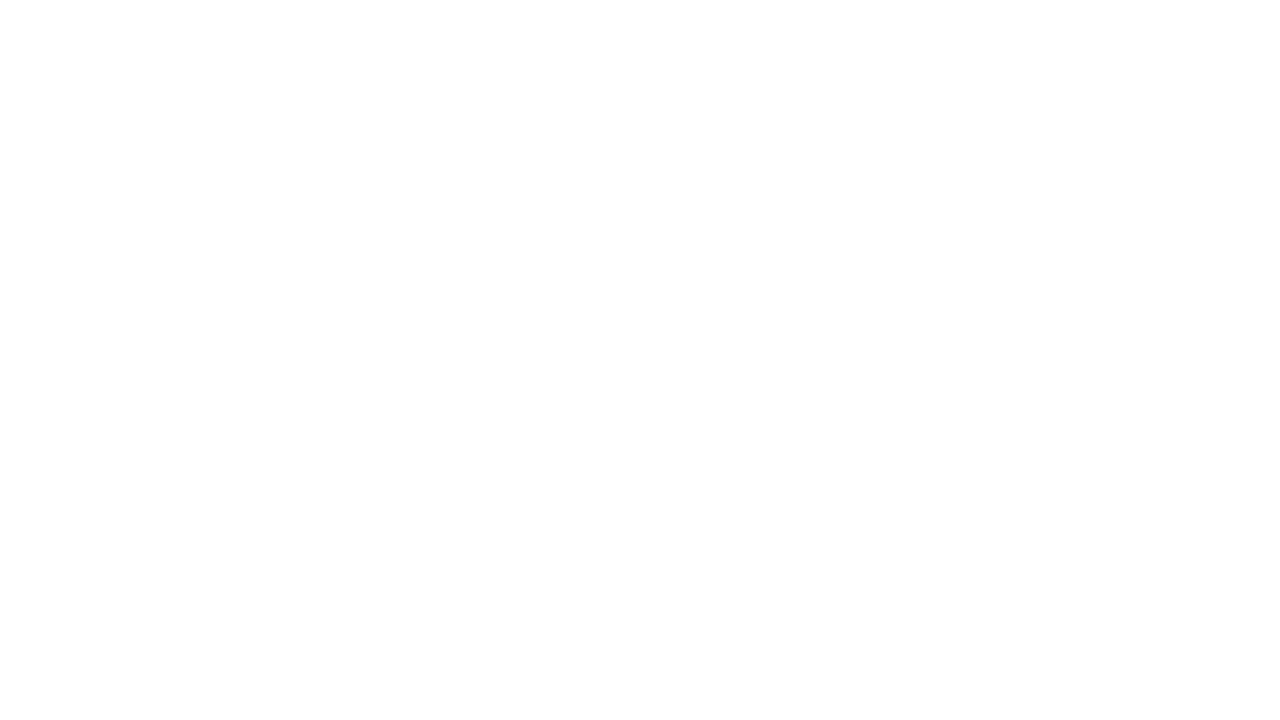

Navigated forward back to Selenium website
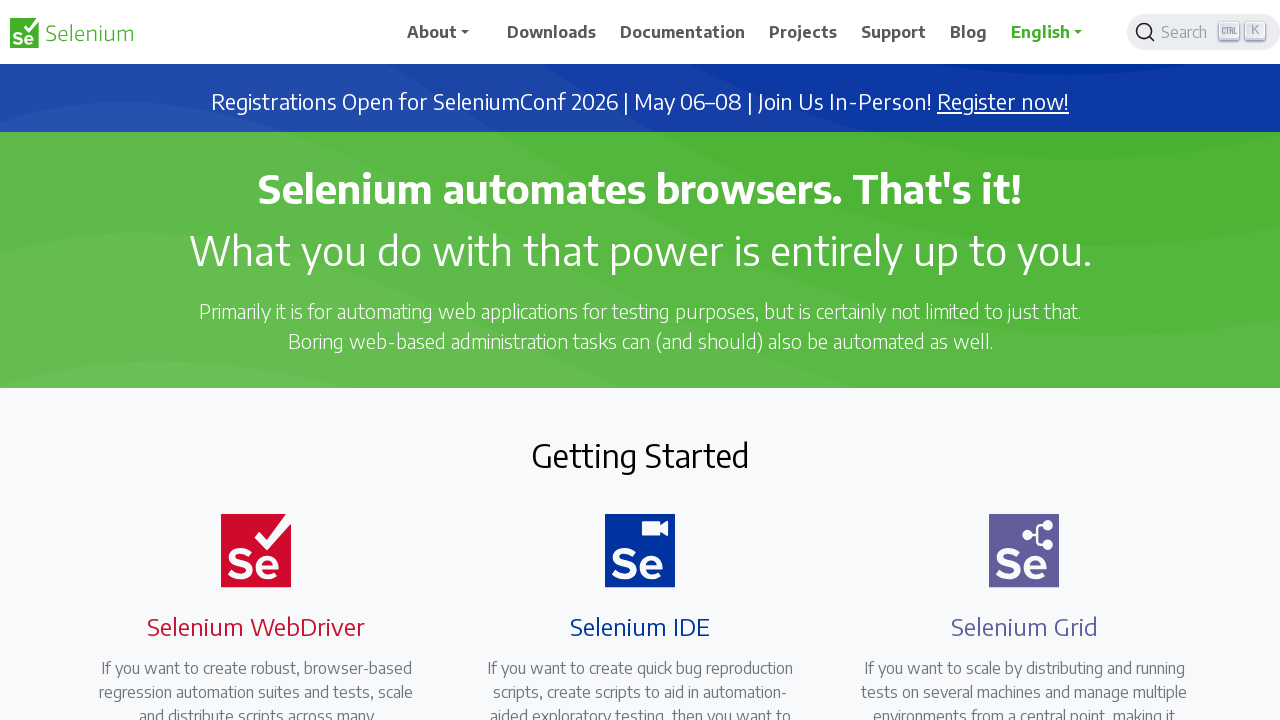

Waited for page to reach domcontentloaded state after forward navigation
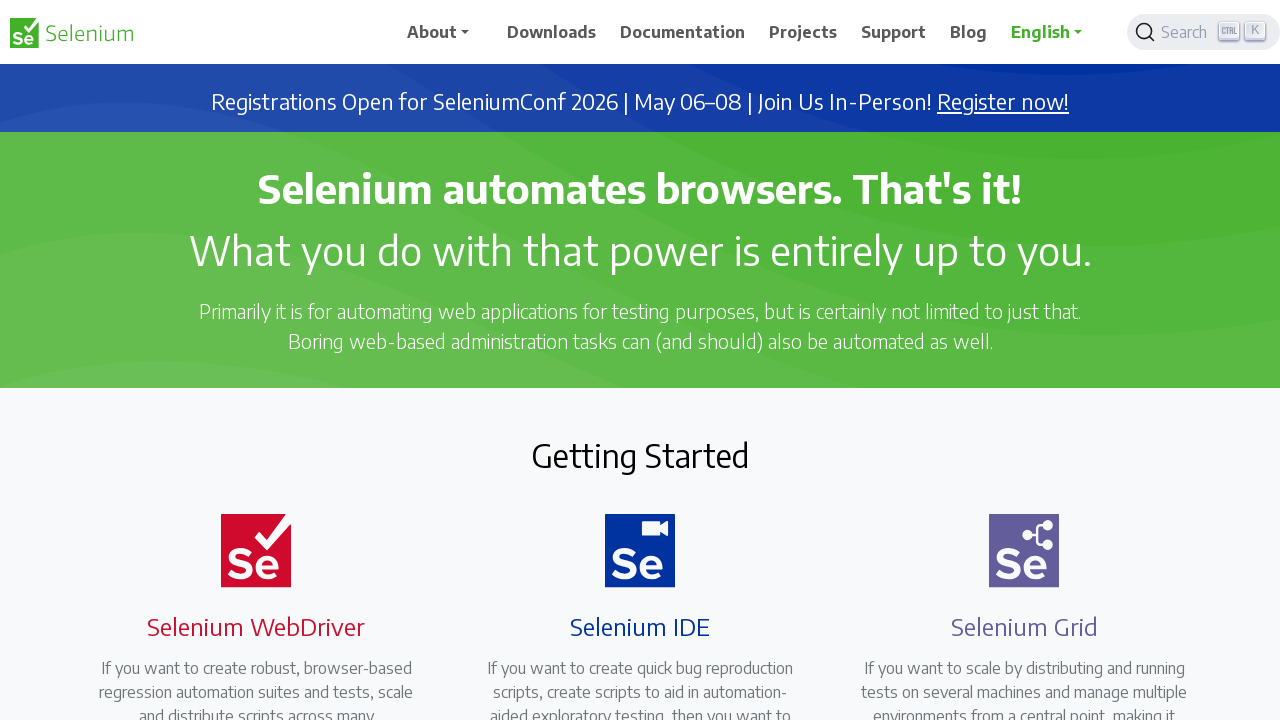

Refreshed the Selenium website page
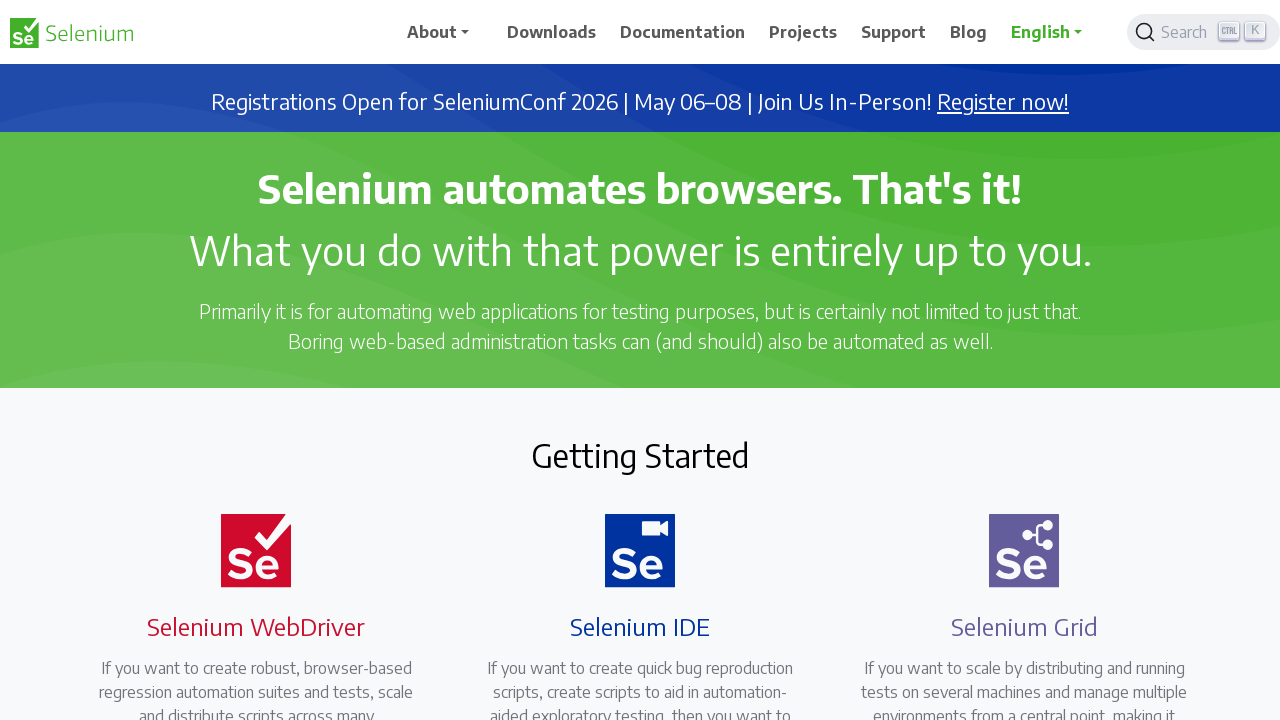

Waited for page to reach domcontentloaded state after refresh
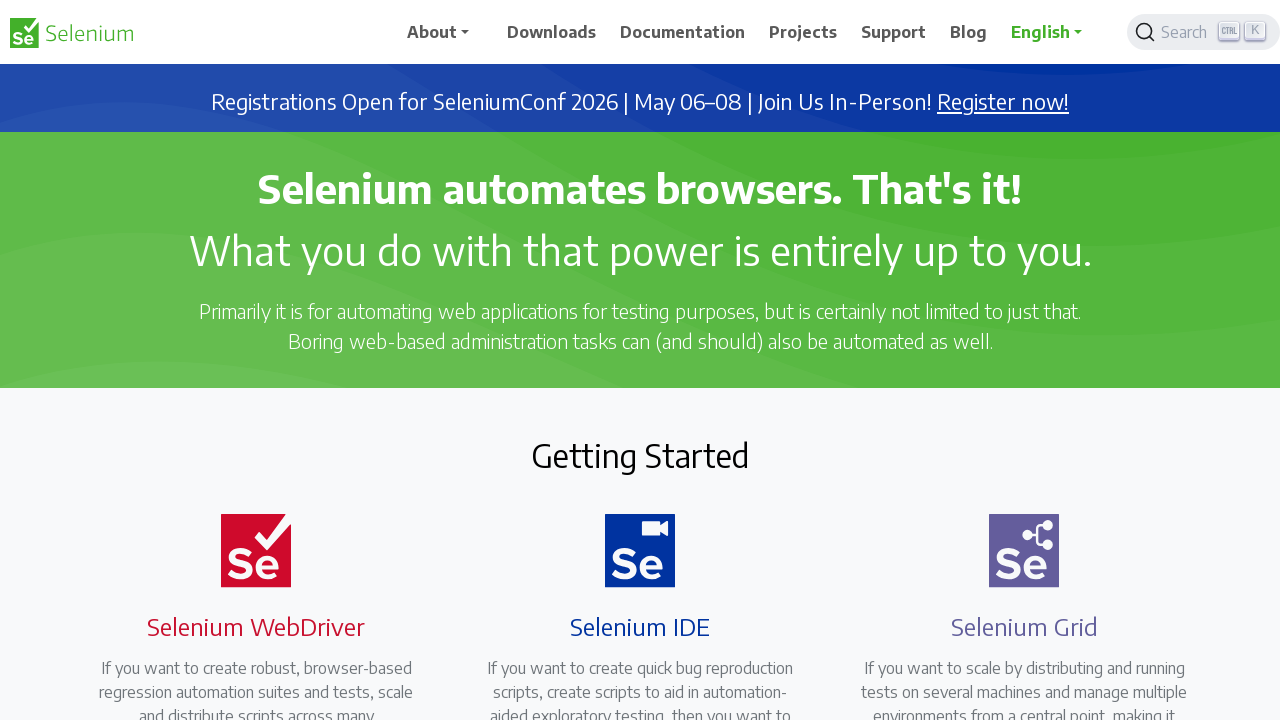

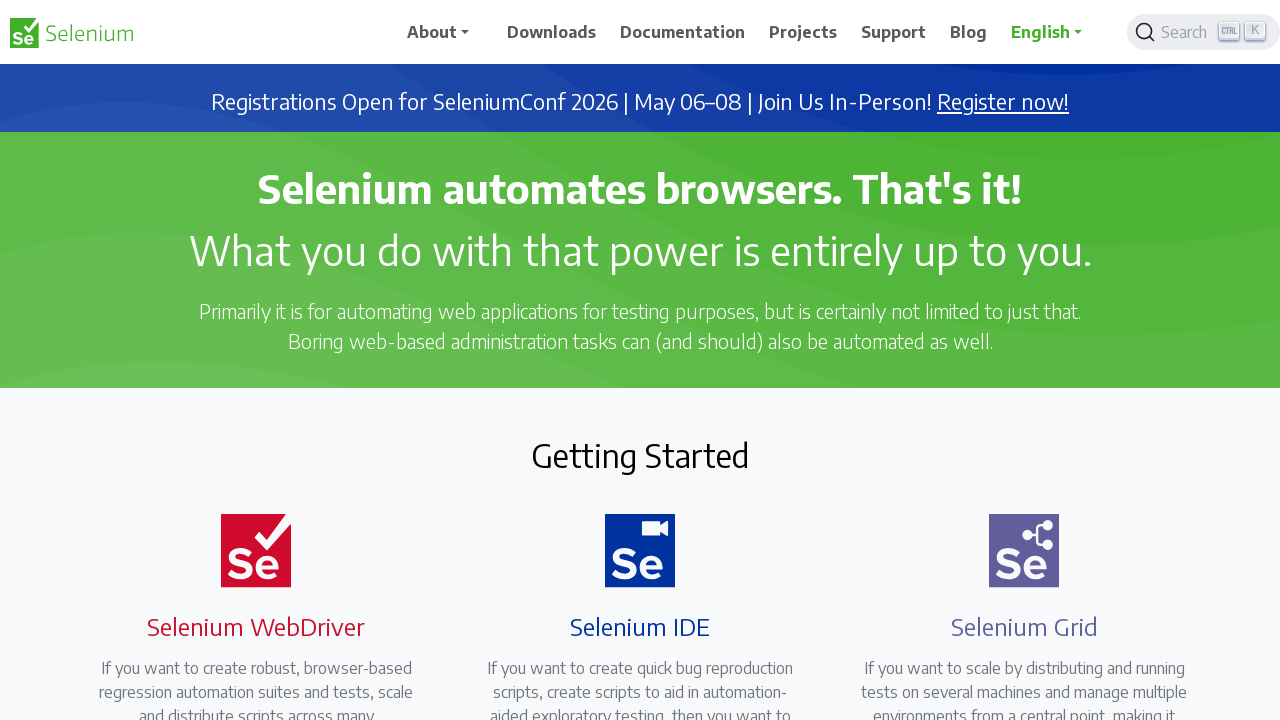